Tests unmarking items as complete by checking and then unchecking a todo item.

Starting URL: https://demo.playwright.dev/todomvc

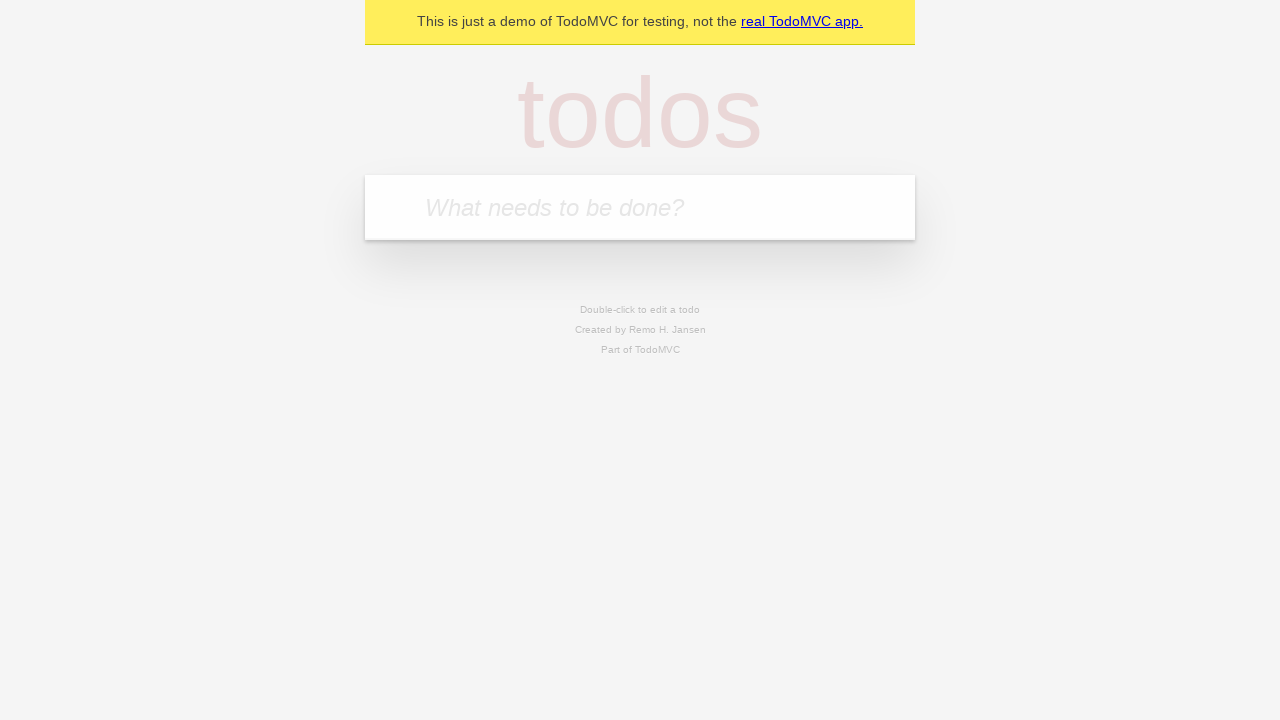

Filled todo input with 'buy some cheese' on internal:attr=[placeholder="What needs to be done?"i]
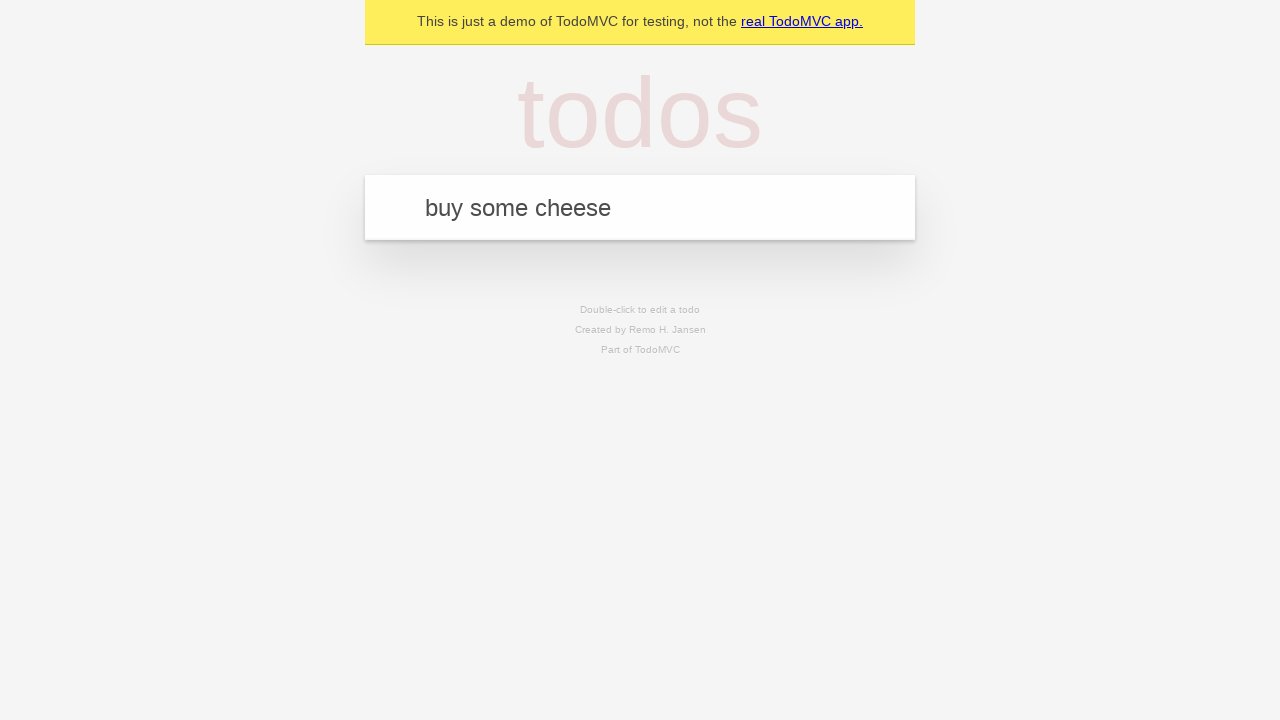

Pressed Enter to create first todo item on internal:attr=[placeholder="What needs to be done?"i]
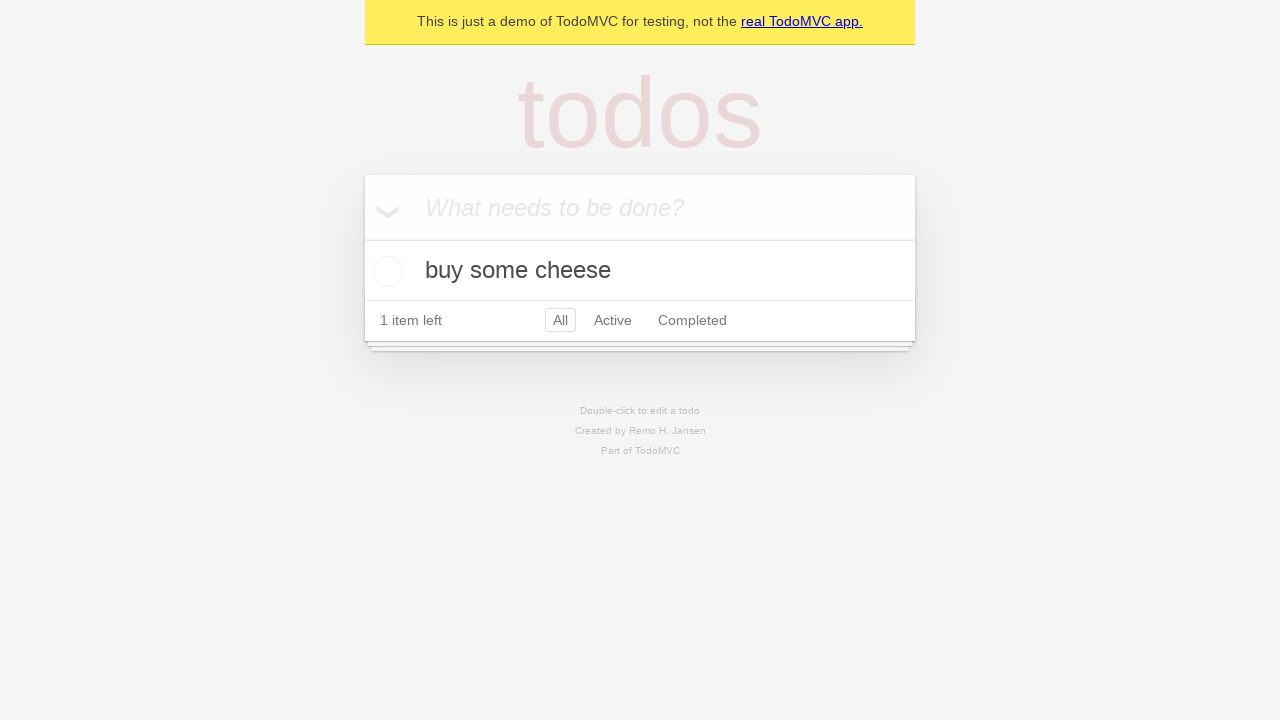

Filled todo input with 'feed the cat' on internal:attr=[placeholder="What needs to be done?"i]
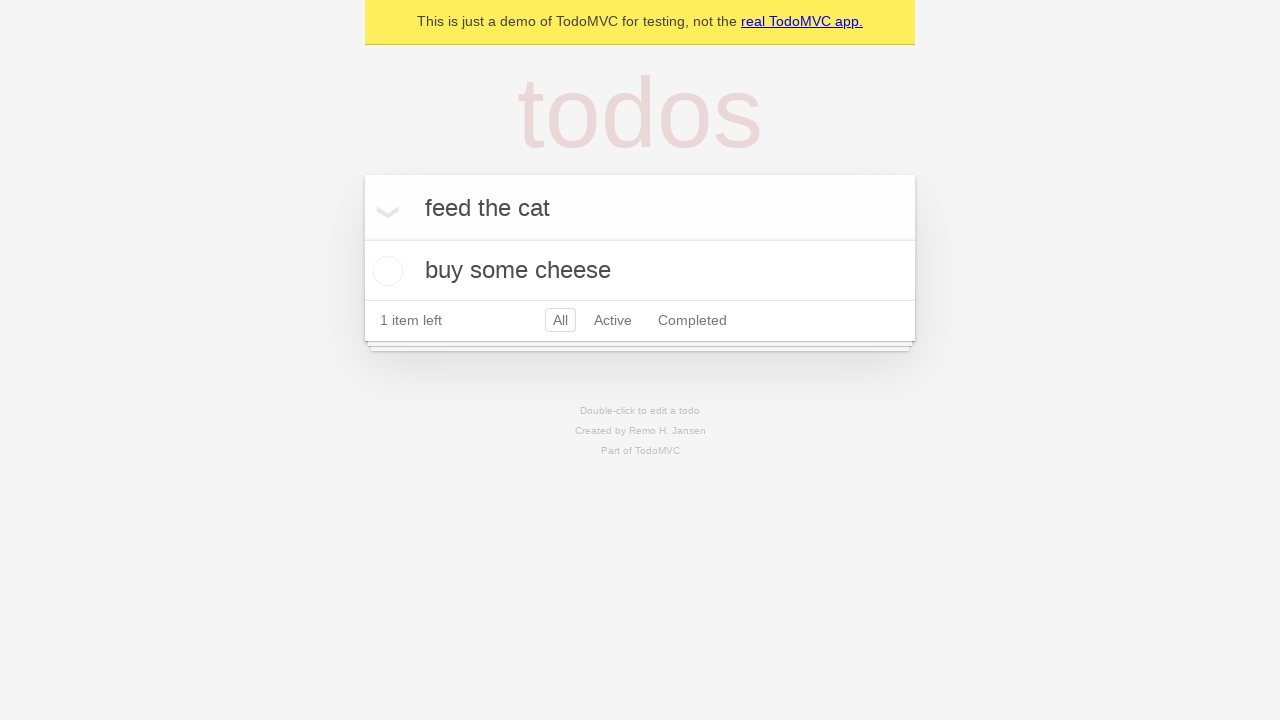

Pressed Enter to create second todo item on internal:attr=[placeholder="What needs to be done?"i]
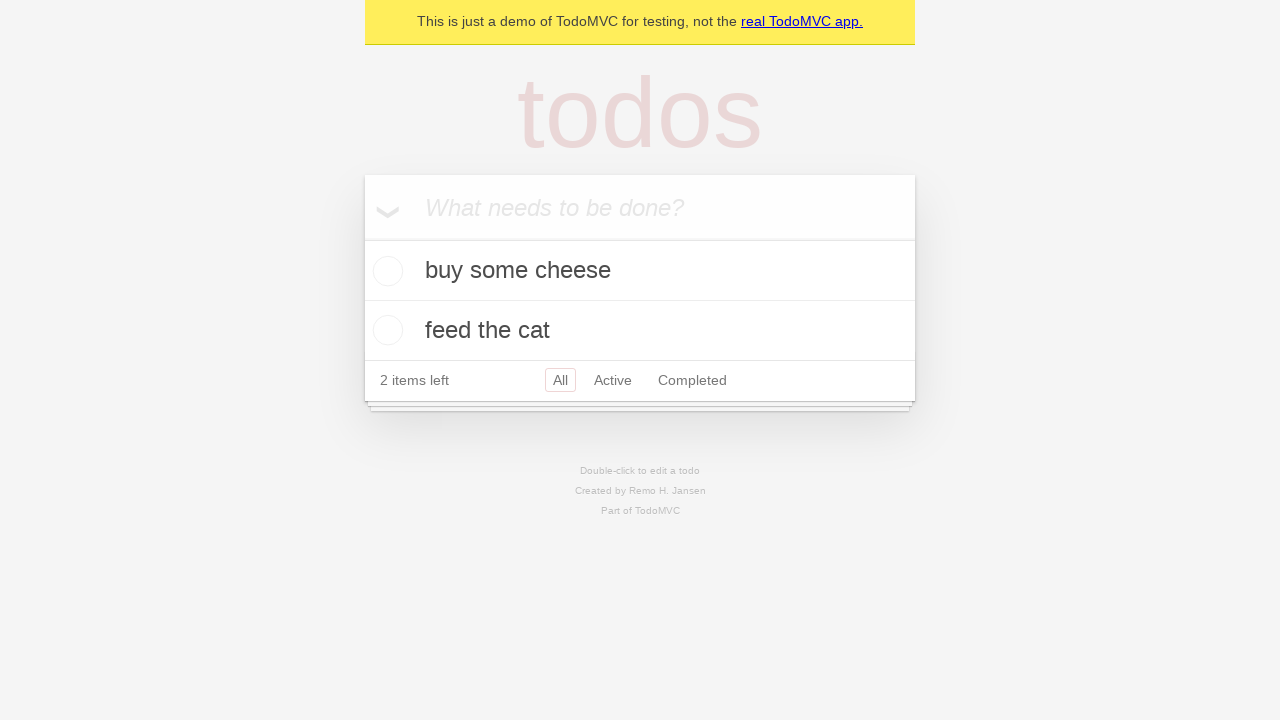

Checked first todo item to mark as complete at (385, 271) on internal:testid=[data-testid="todo-item"s] >> nth=0 >> internal:role=checkbox
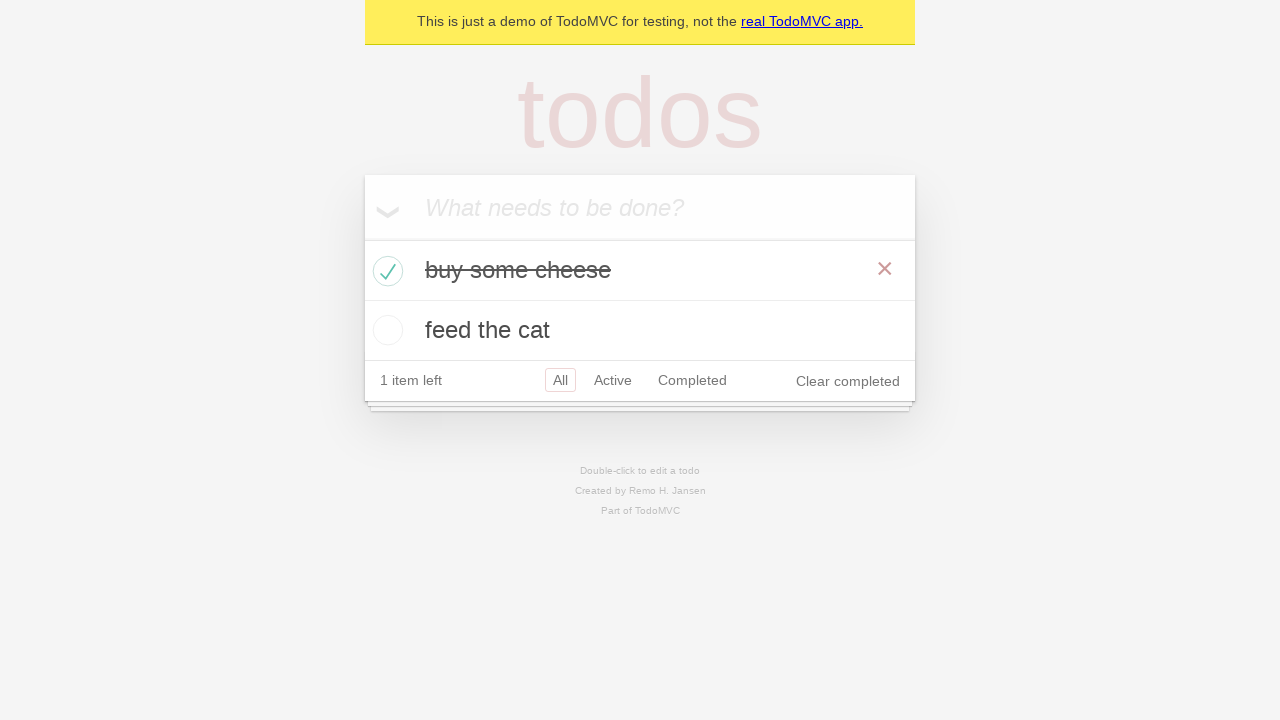

Unchecked first todo item to un-mark as complete at (385, 271) on internal:testid=[data-testid="todo-item"s] >> nth=0 >> internal:role=checkbox
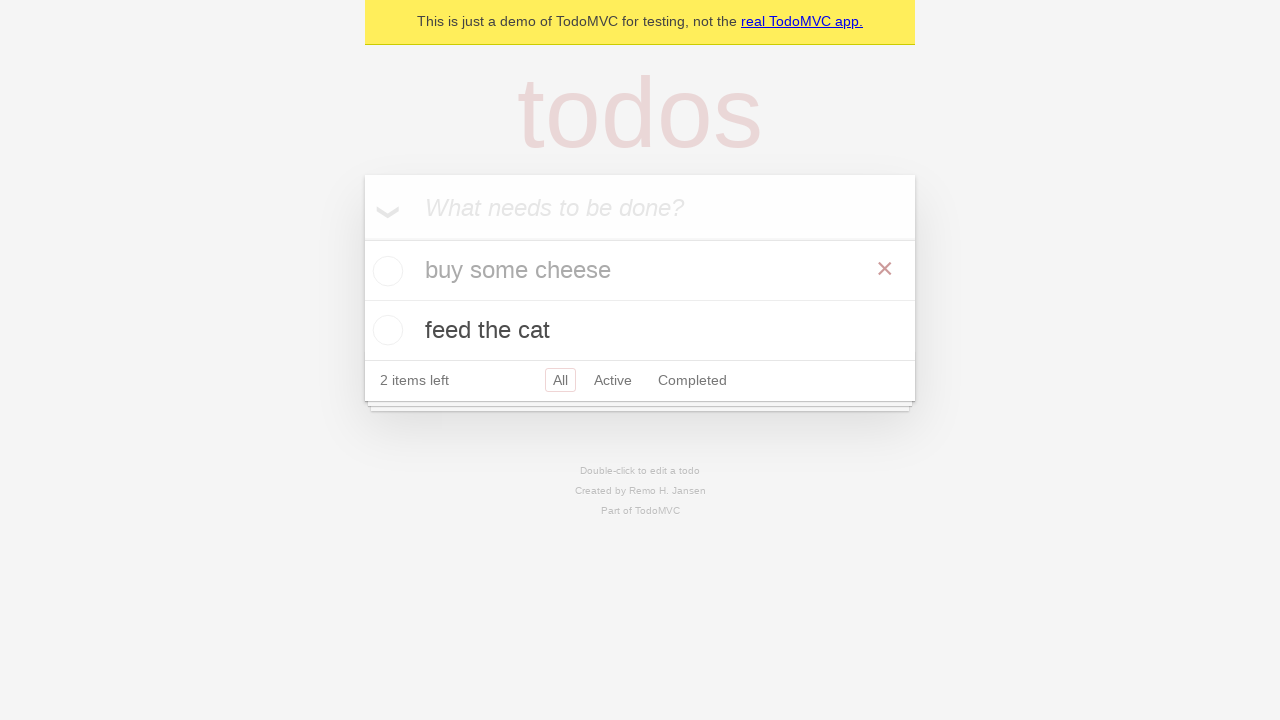

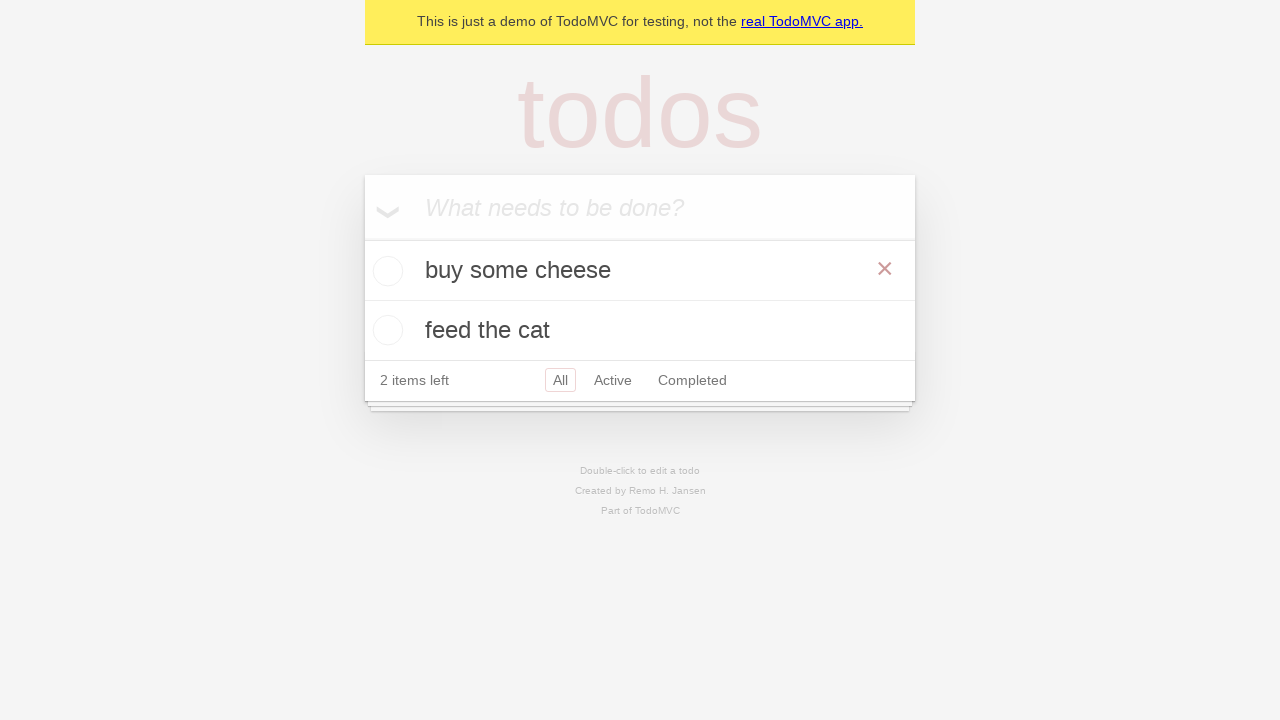